Tests that pressing ArrowDown key decreases the number in the input field after filling it with an initial value

Starting URL: https://the-internet.herokuapp.com/inputs

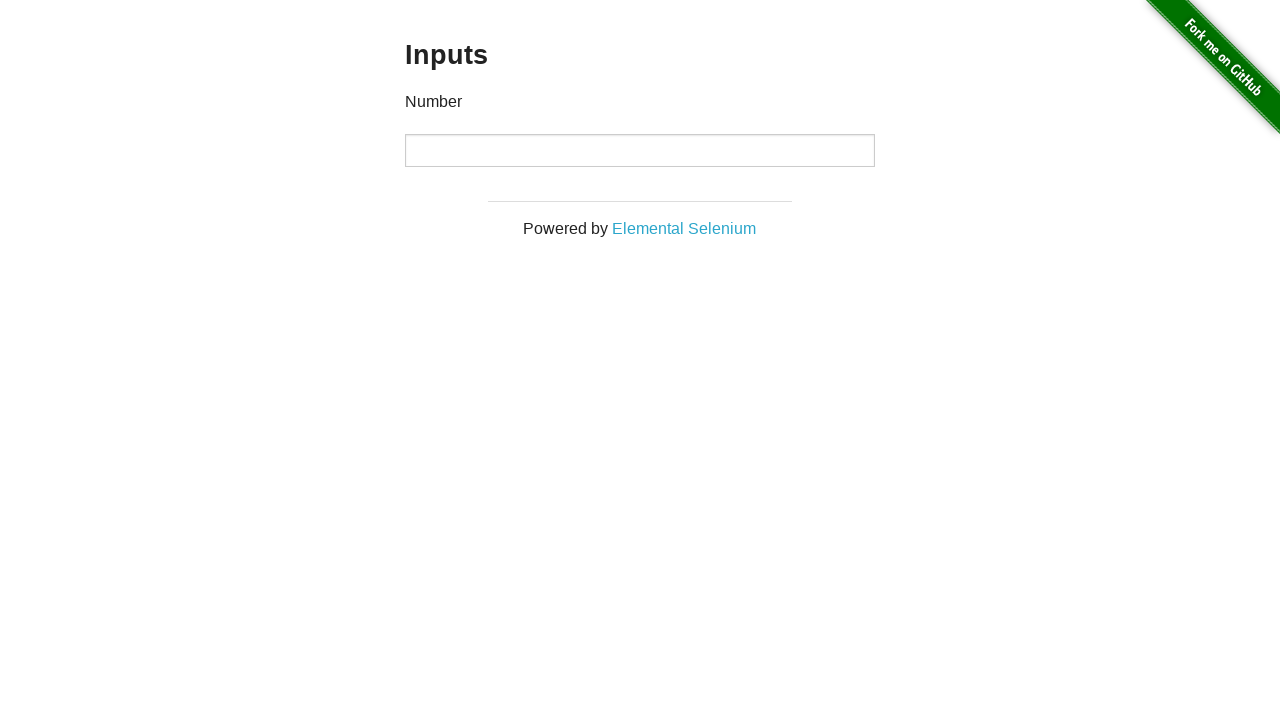

Located the number input field
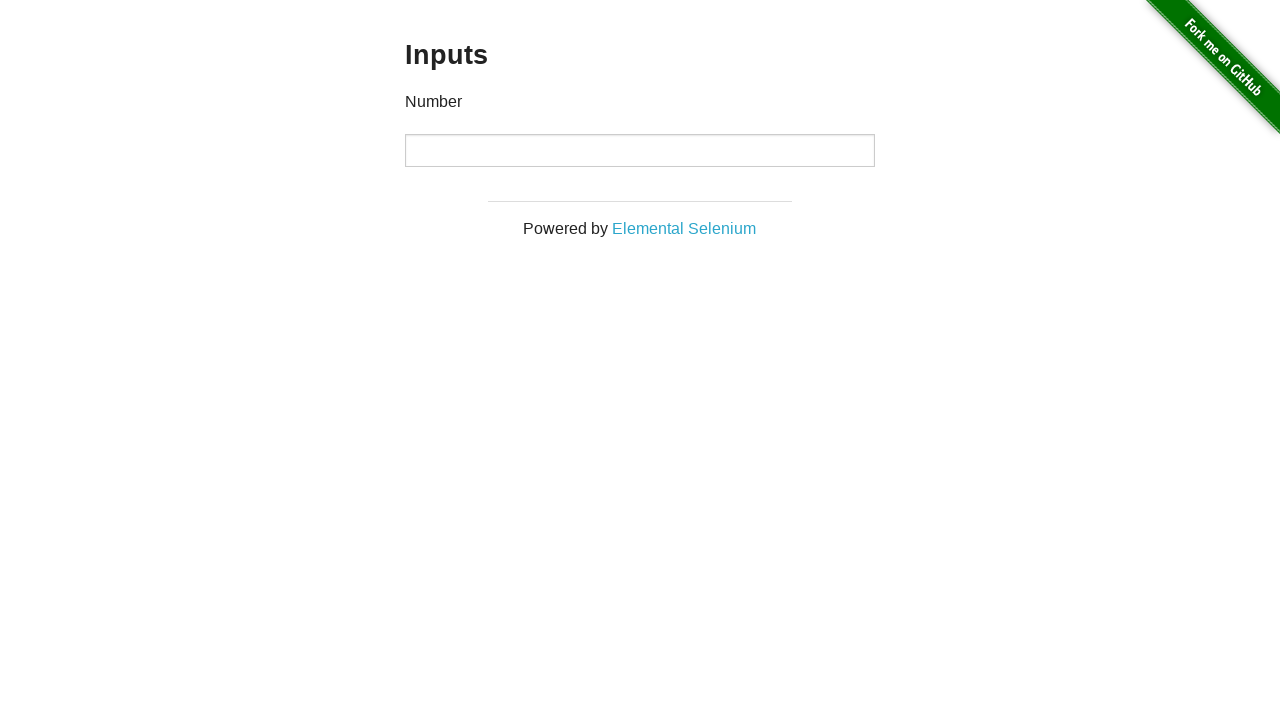

Filled number input field with initial value '10' on xpath=//input[@type='number']
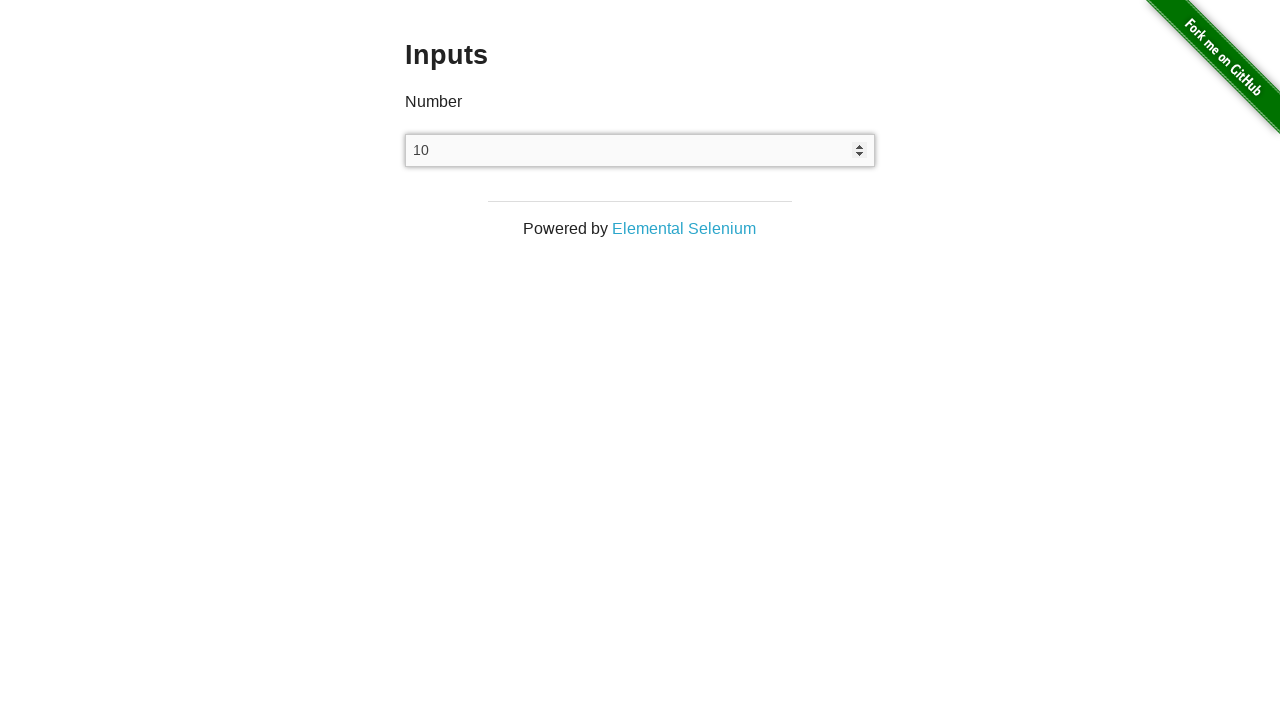

Pressed ArrowDown key to decrease the number on xpath=//input[@type='number']
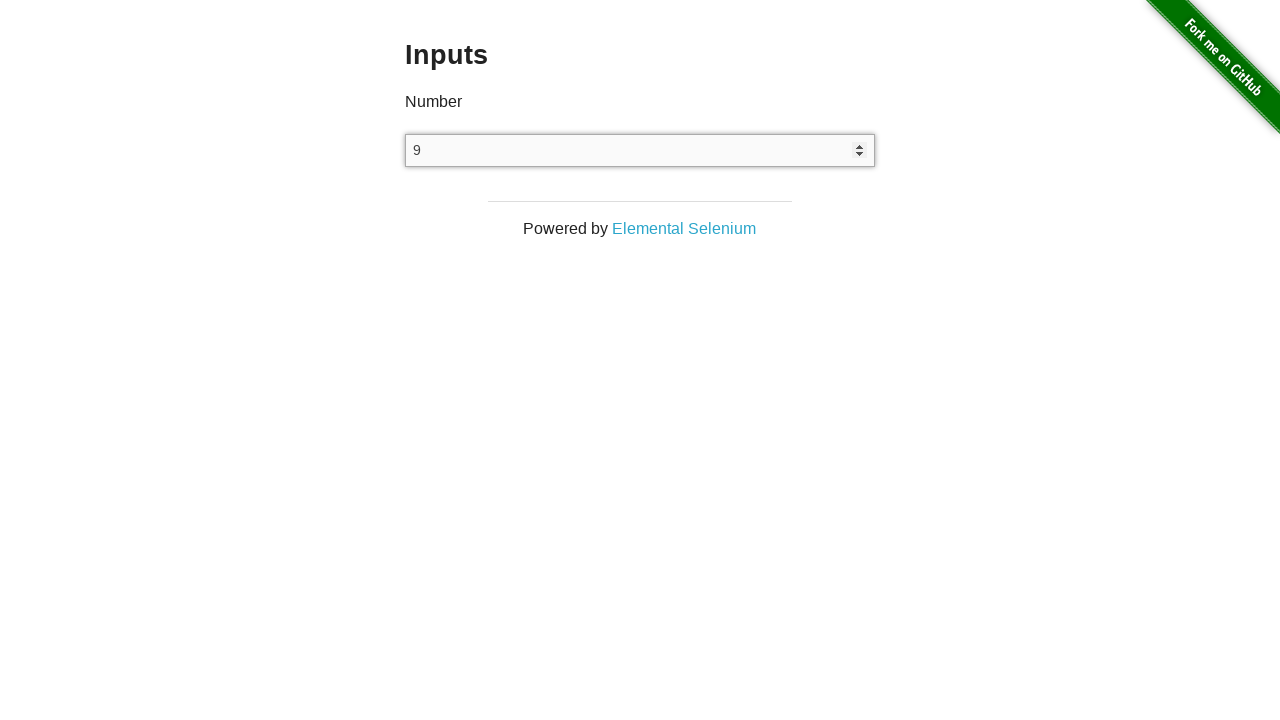

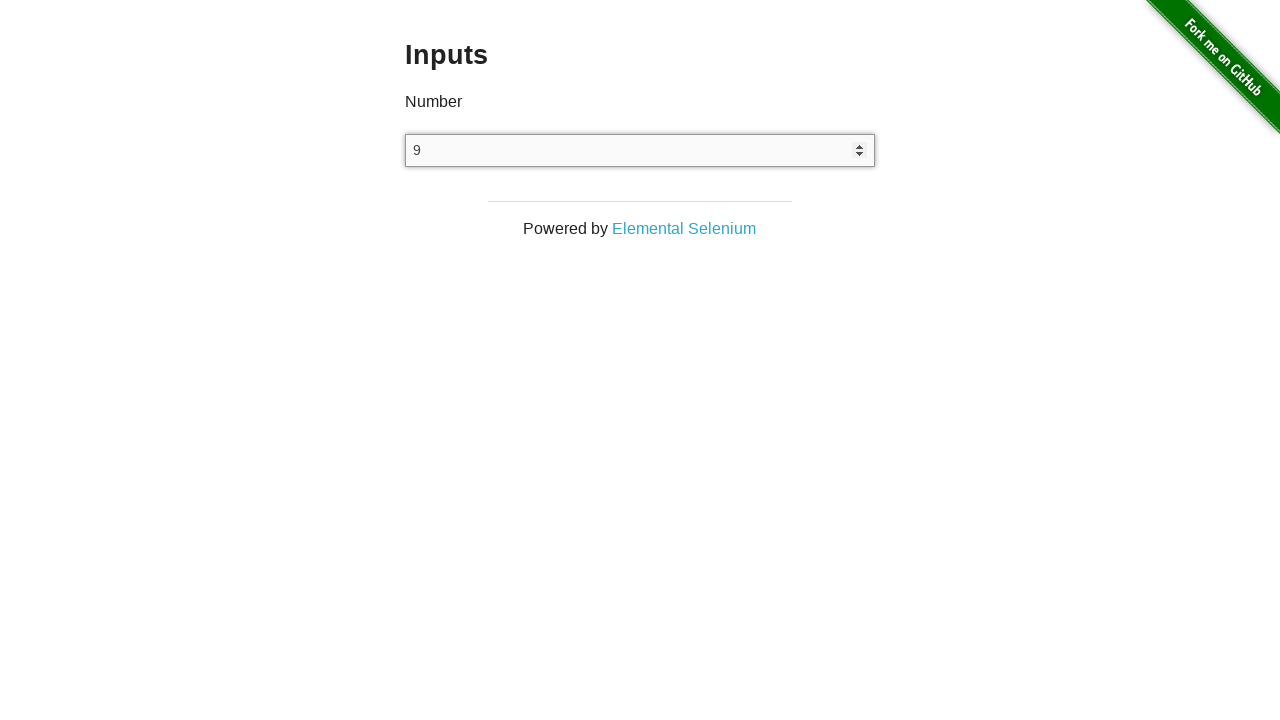